Tests drag and drop functionality by dragging element A to element B's position, then dragging element B back to element A's position.

Starting URL: https://the-internet.herokuapp.com/drag_and_drop

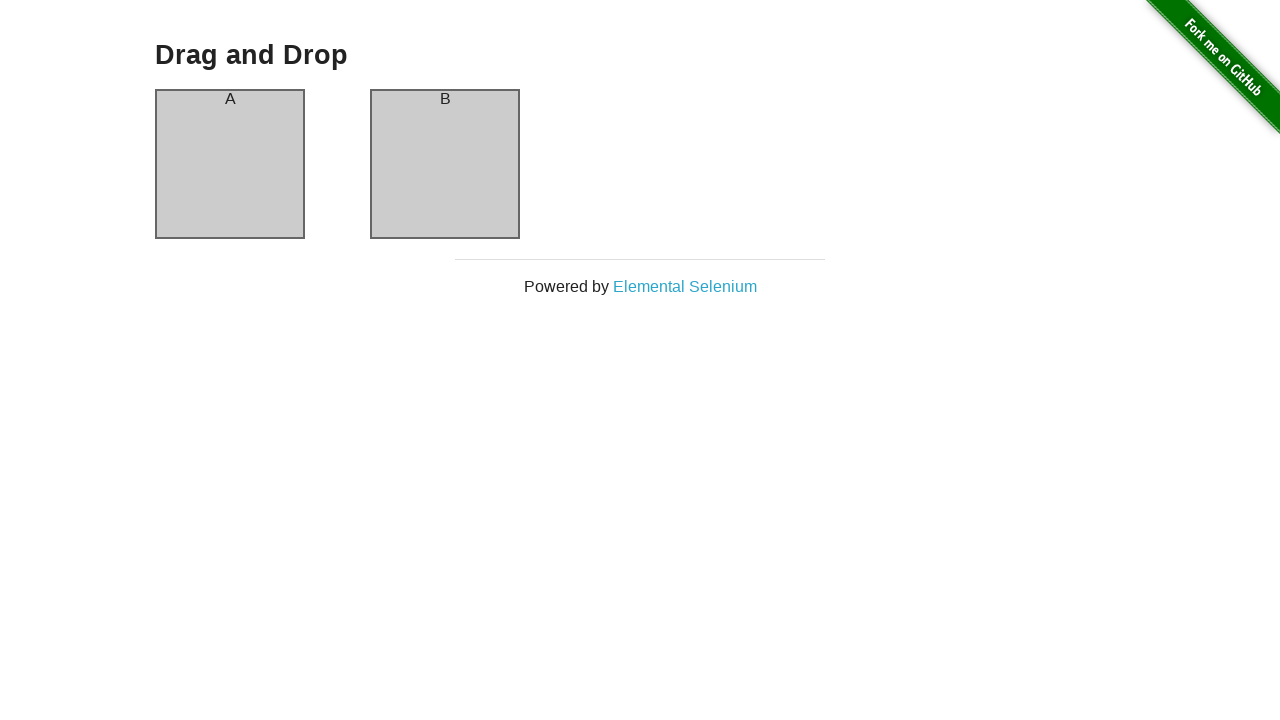

Waited for column A element to be visible
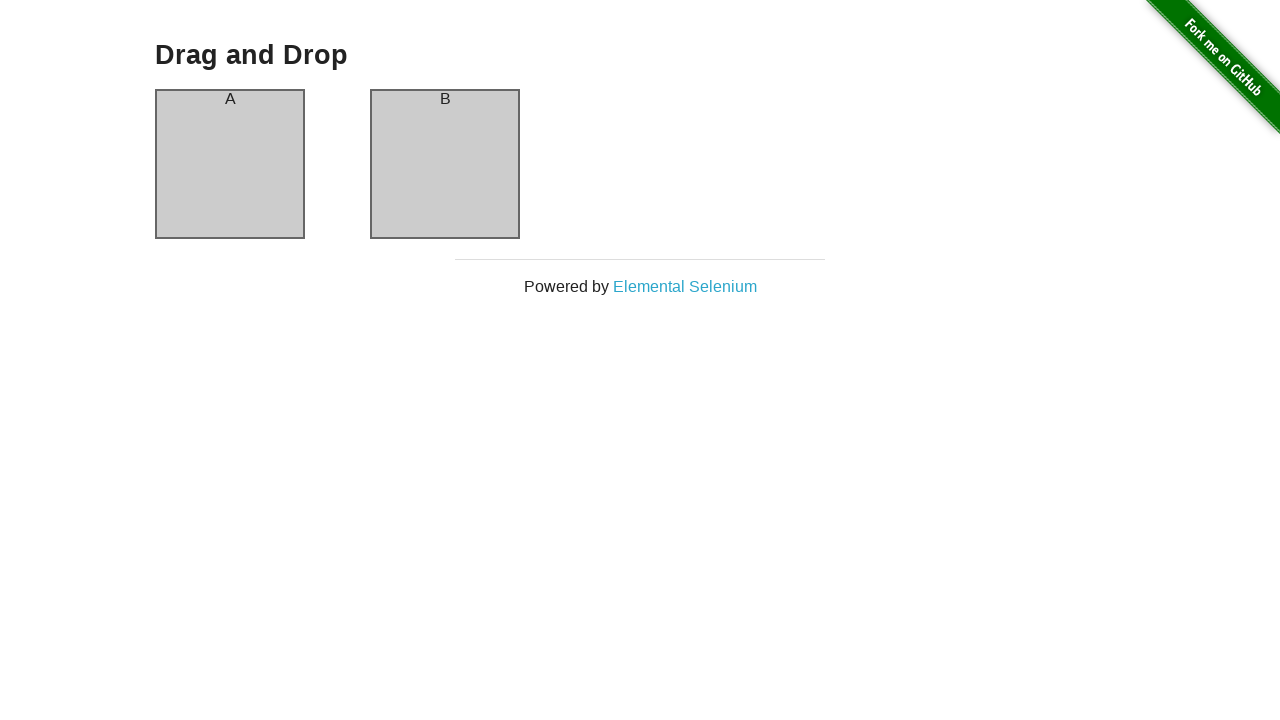

Waited for column B element to be visible
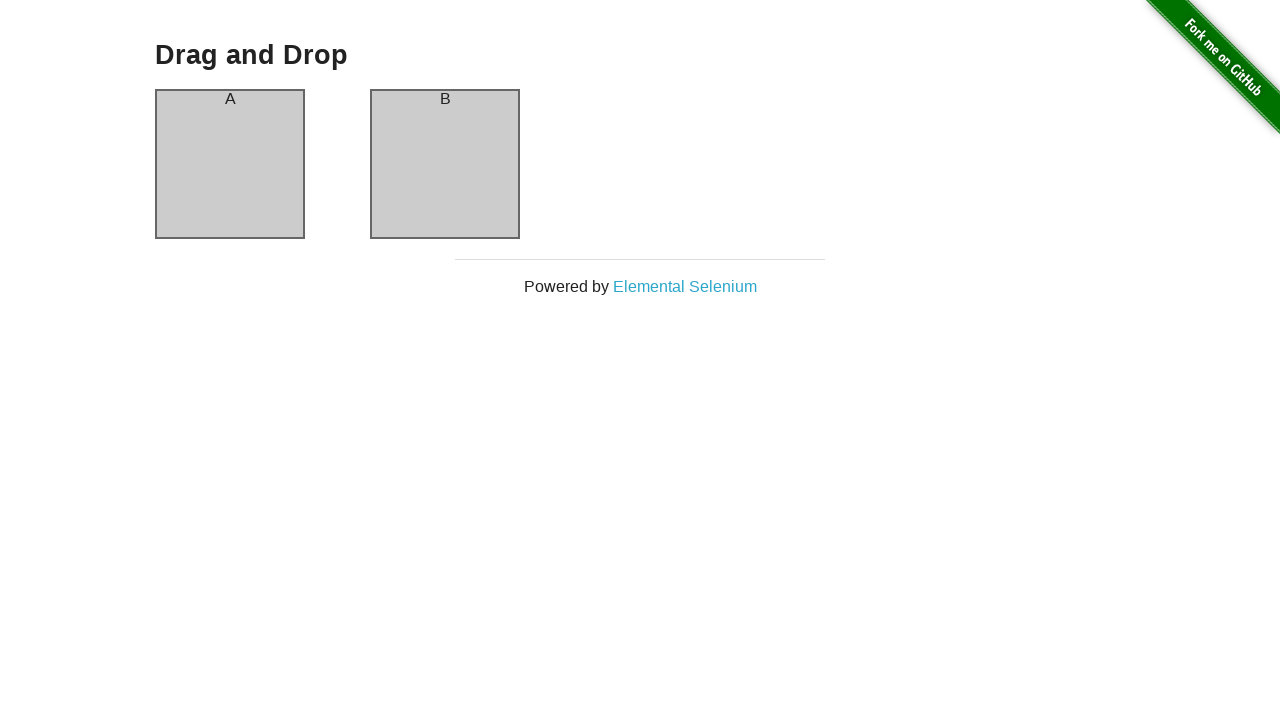

Dragged element A to element B's position at (445, 164)
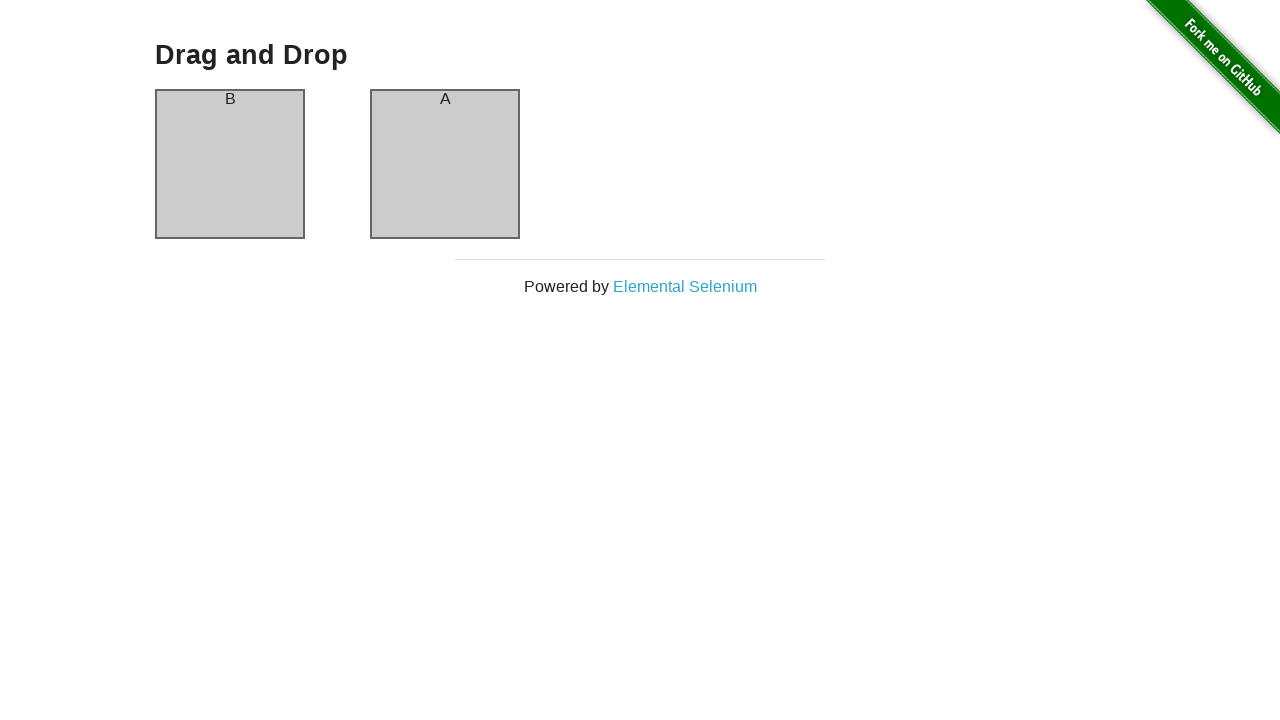

Dragged element B back to element A's position at (230, 164)
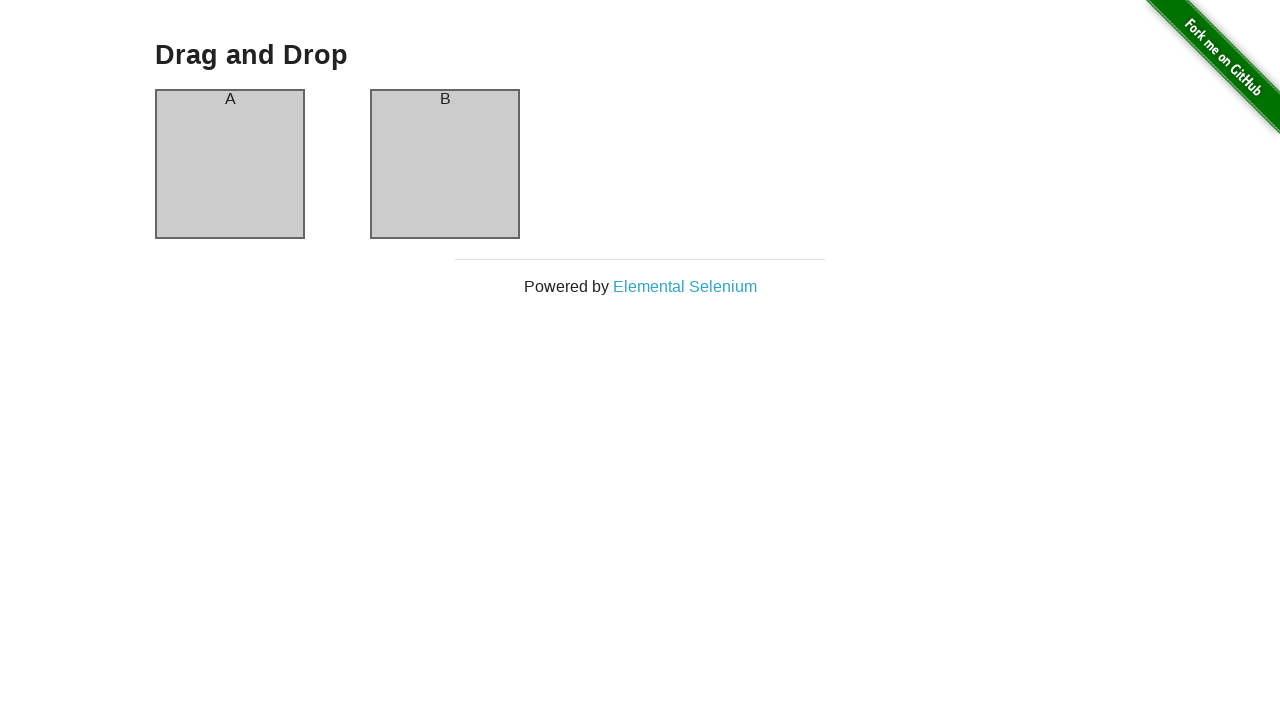

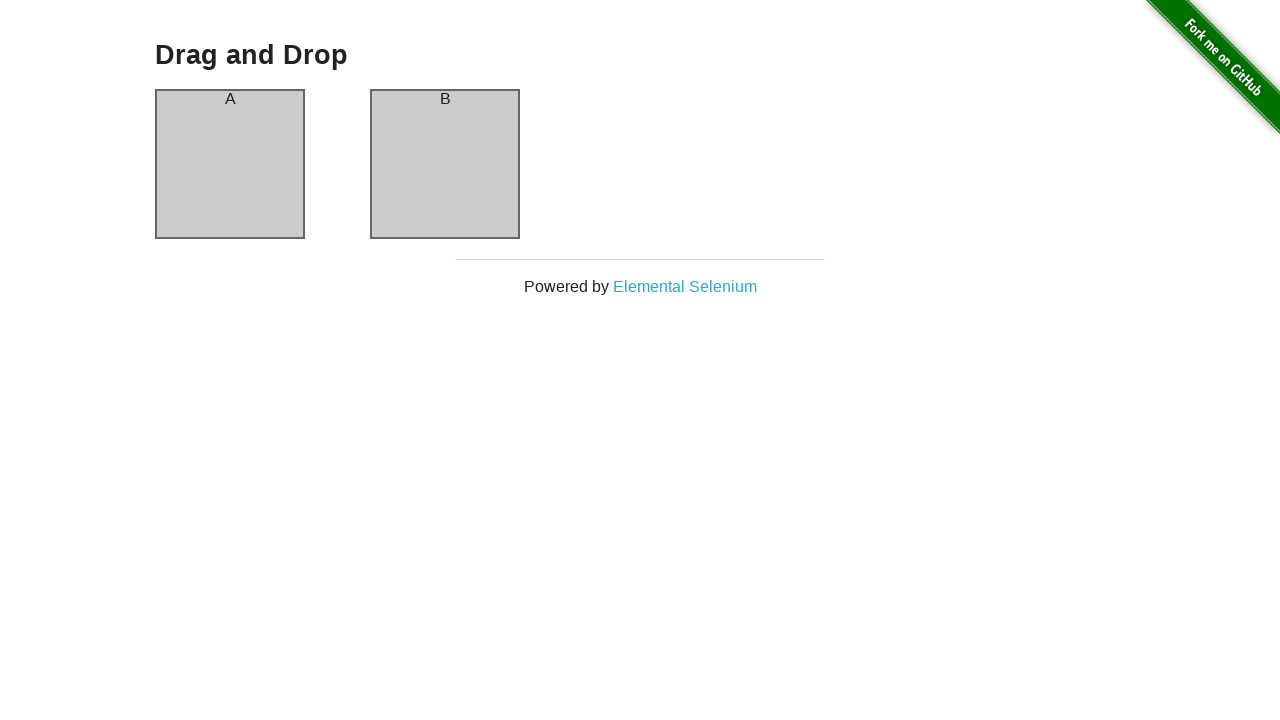